Tests that a visitor can scroll down and see the website footer

Starting URL: https://www.trendyol.com

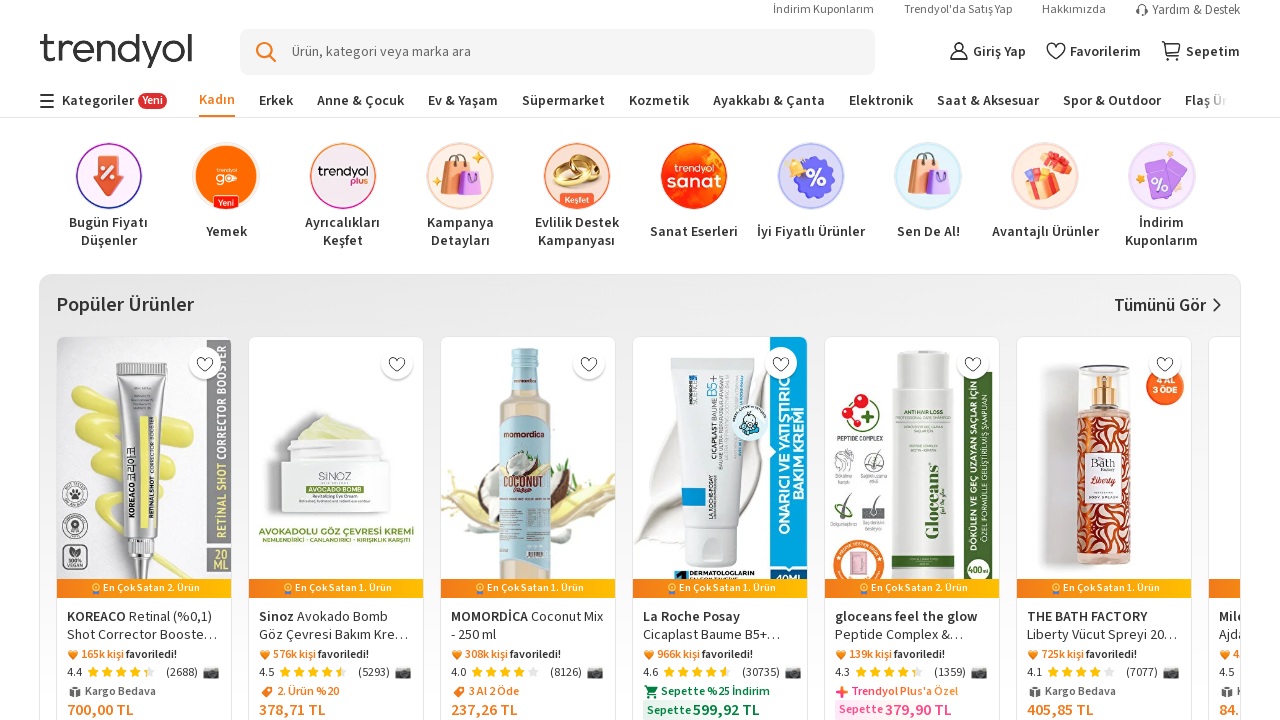

Scrolled to bottom of page to view footer
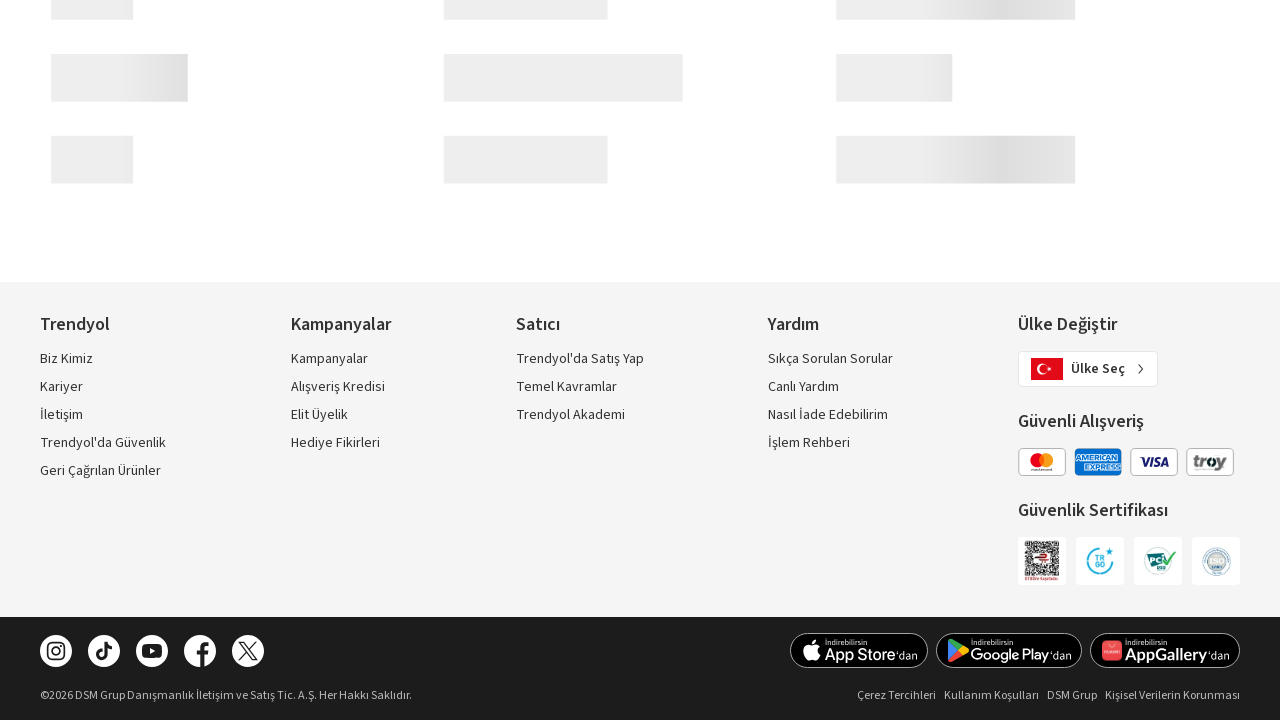

Footer element loaded and is visible on page
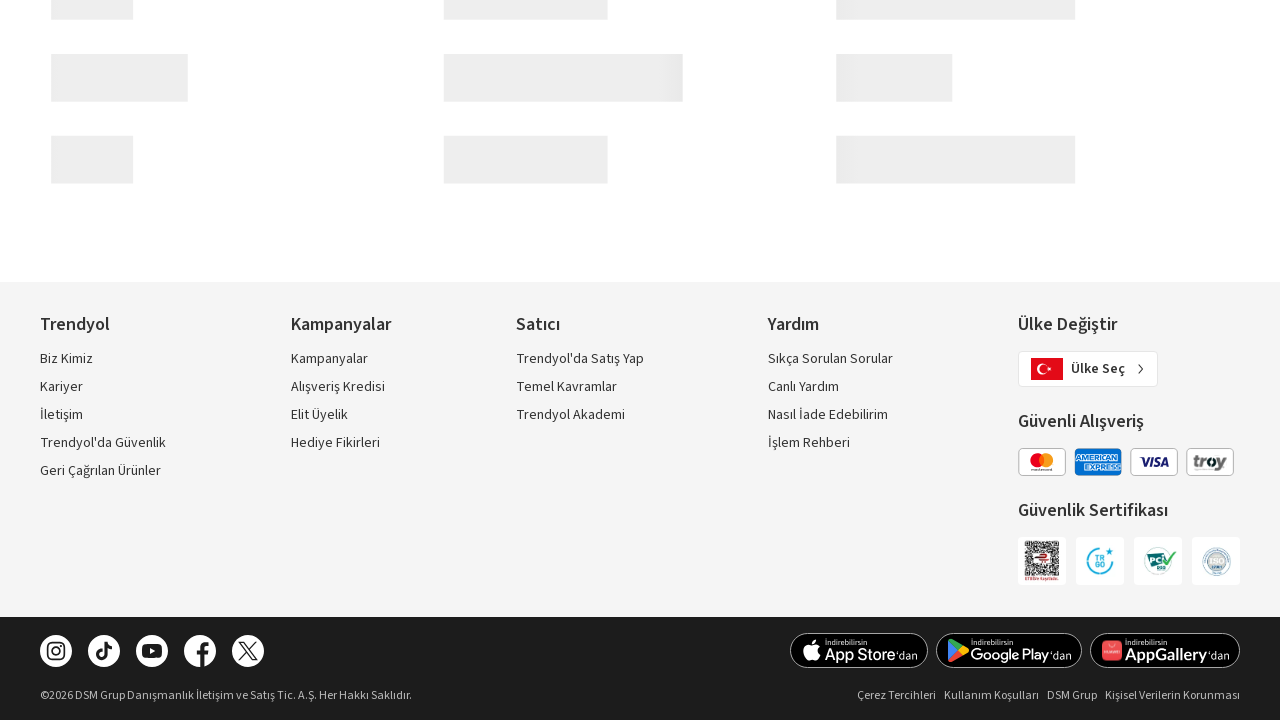

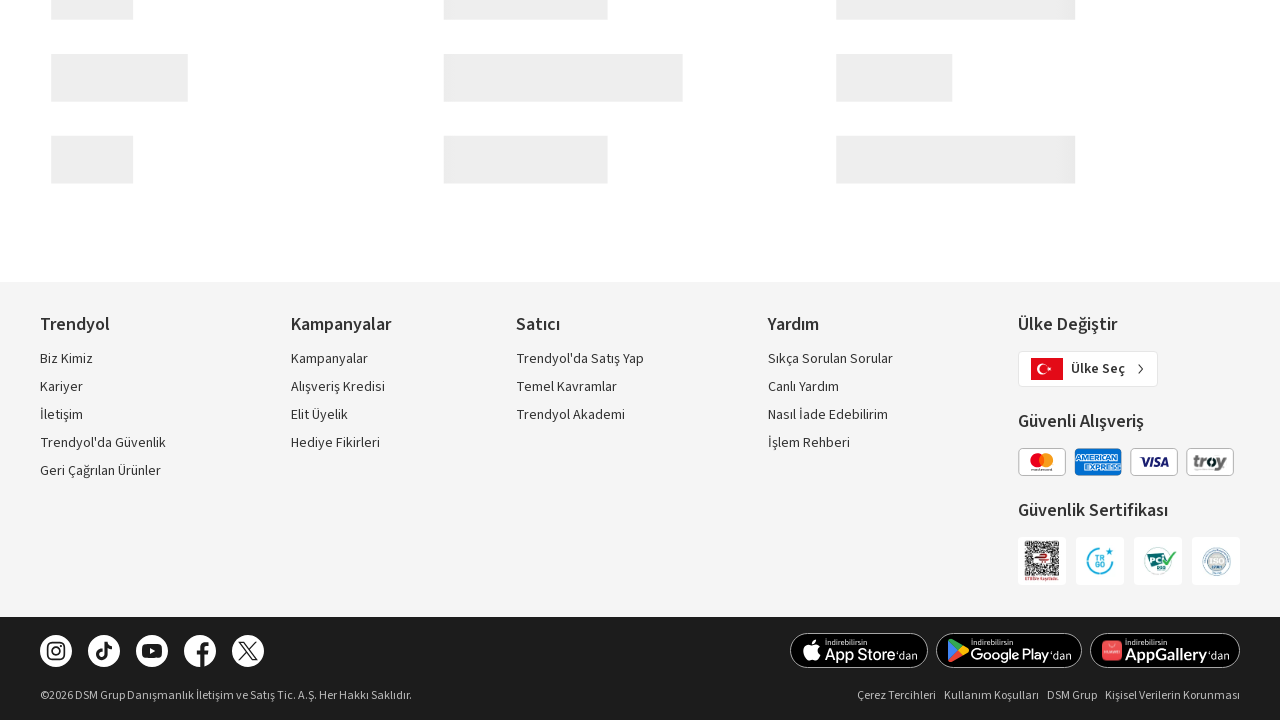